Tests alert handling with fluent wait by clicking alert button and accepting the triggered alert

Starting URL: https://demoqa.com/alerts

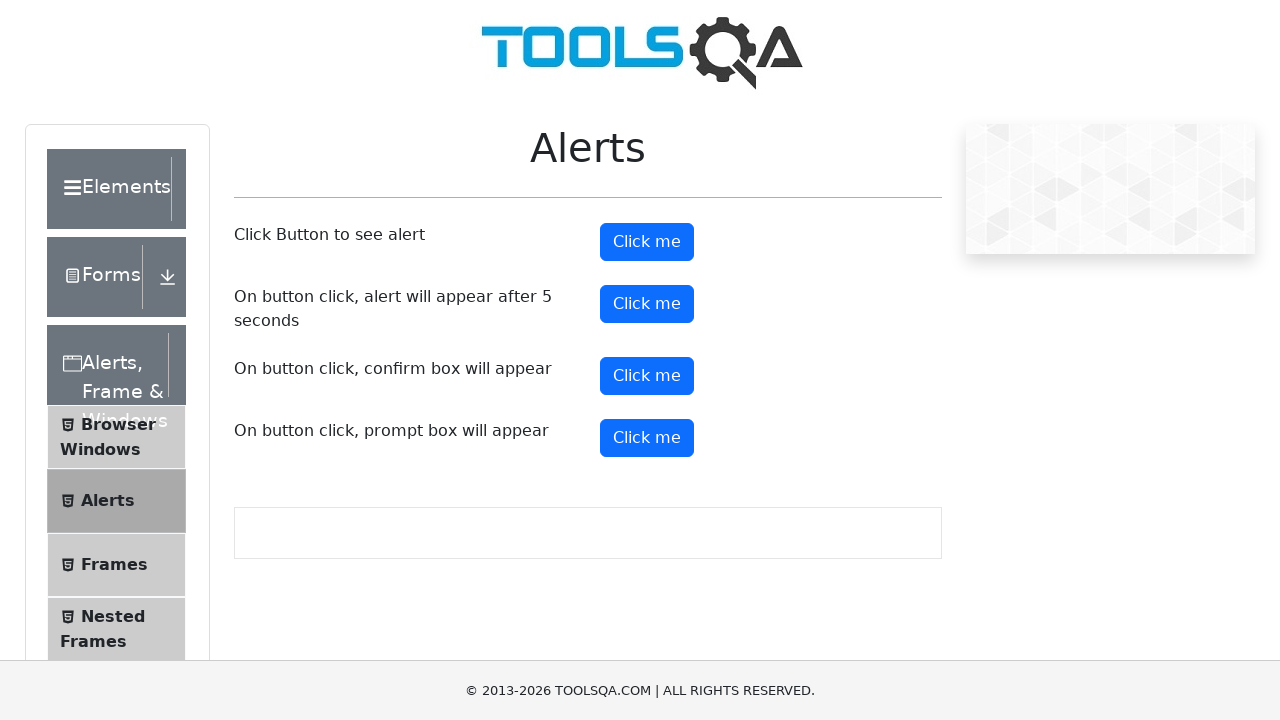

Scrolled down 1000px to make alert button visible
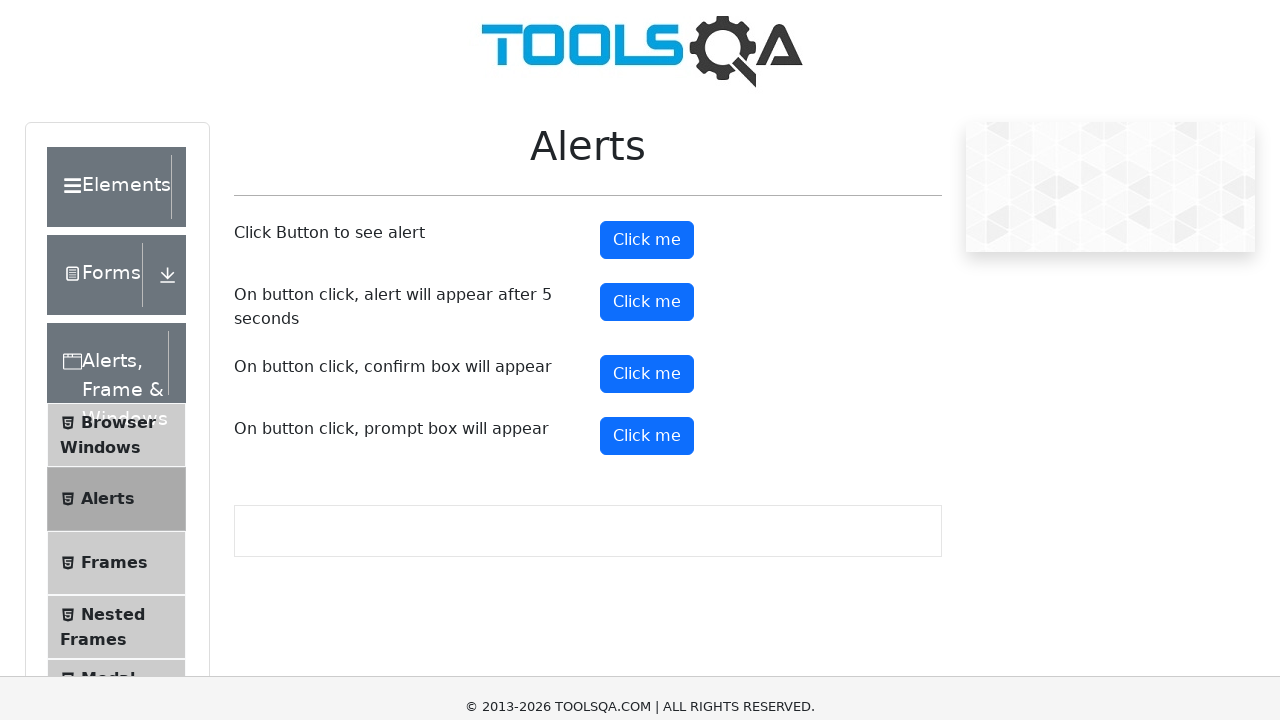

Set up dialog handler to automatically accept alerts
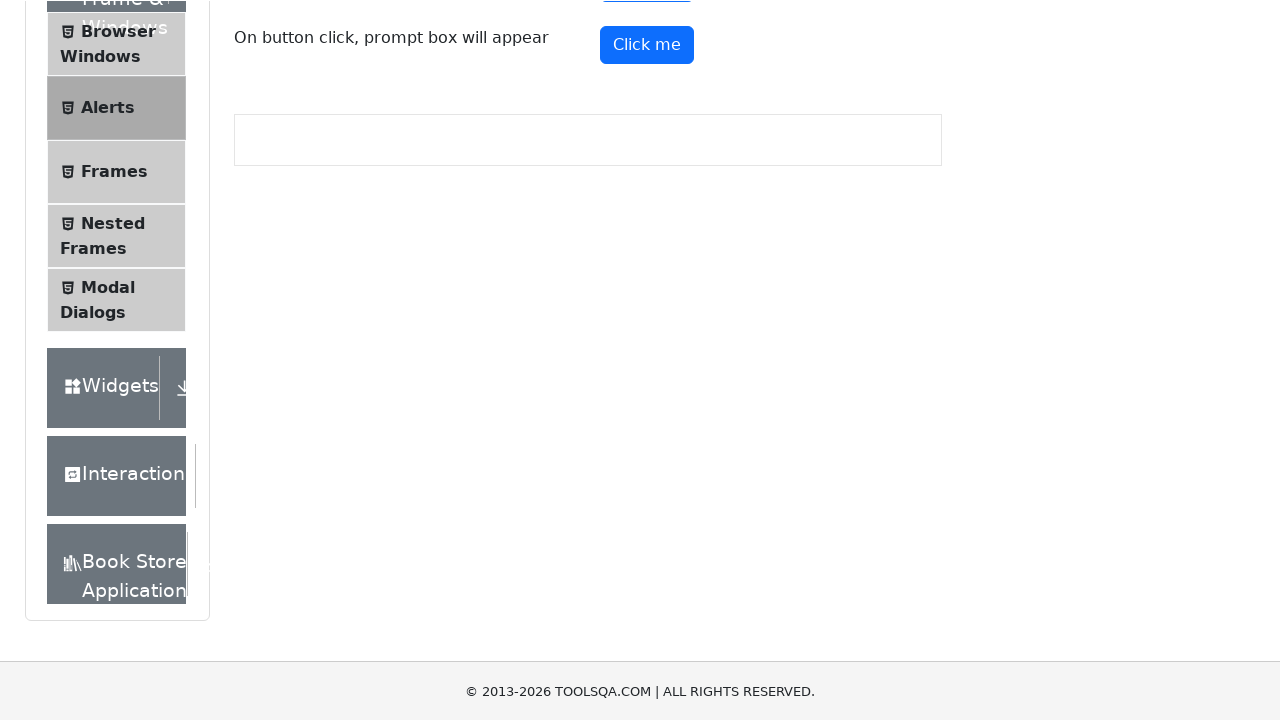

Clicked alert button to trigger alert at (647, 242) on button#alertButton
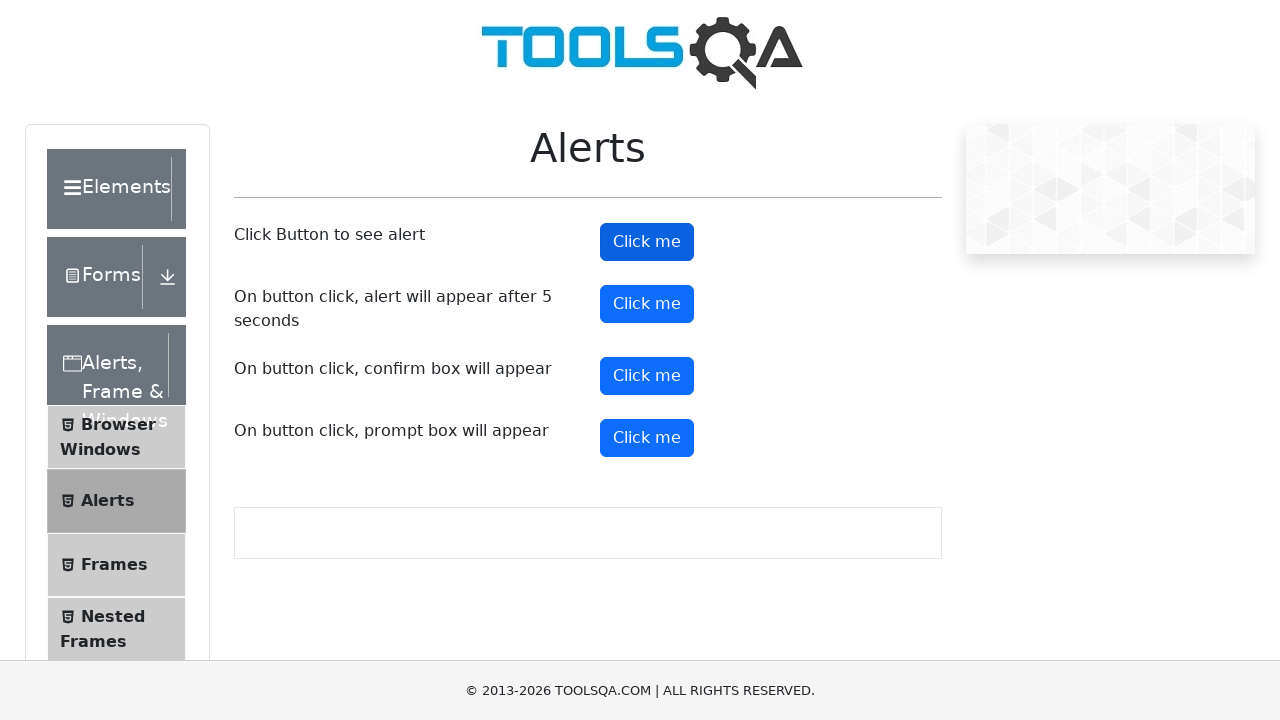

Waited 1000ms for alert to be processed and accepted
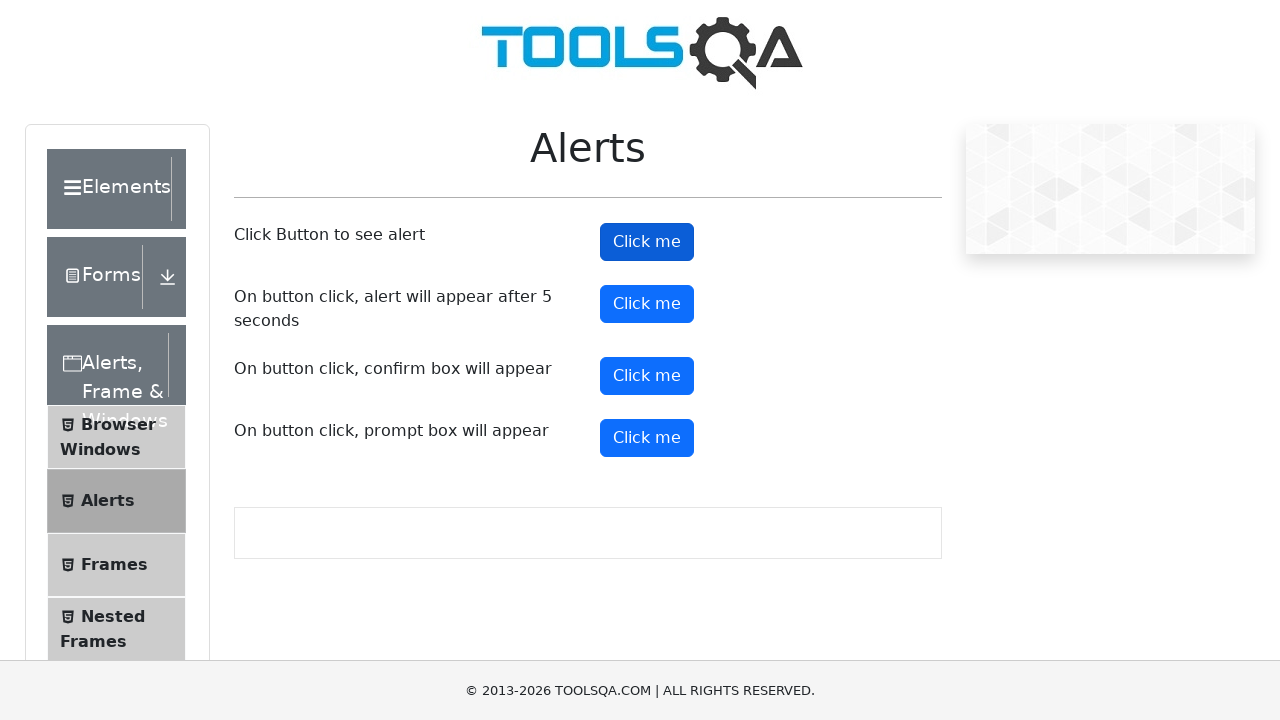

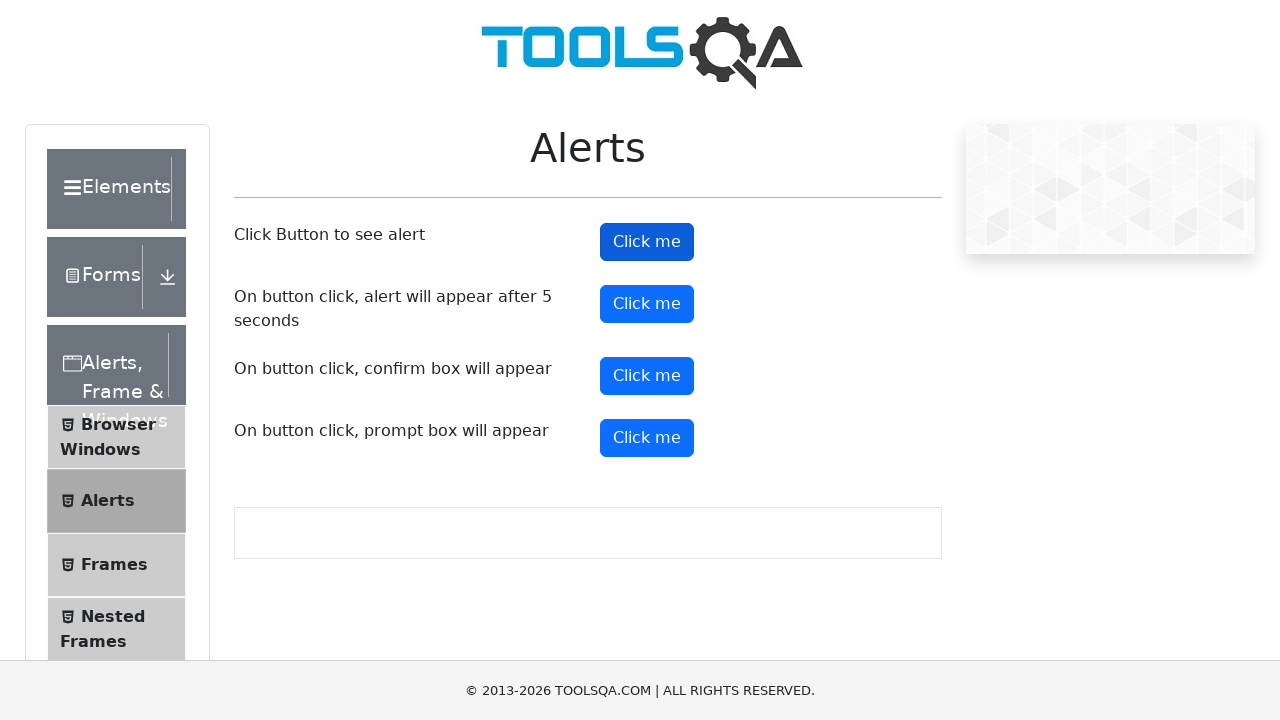